Tests web table functionality by opening the add record form, filling in all fields (first name, last name, email, age, salary, department), and submitting.

Starting URL: https://demoqa.com/webtables

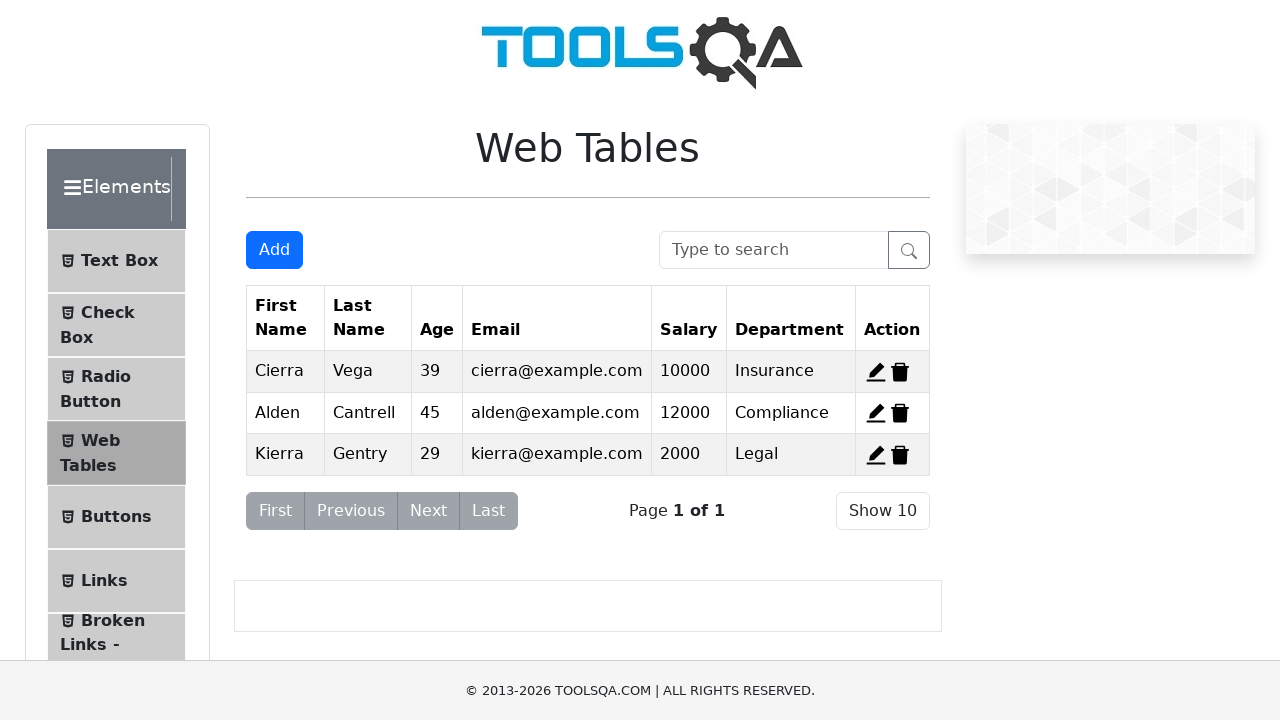

Navigated to WebTables page
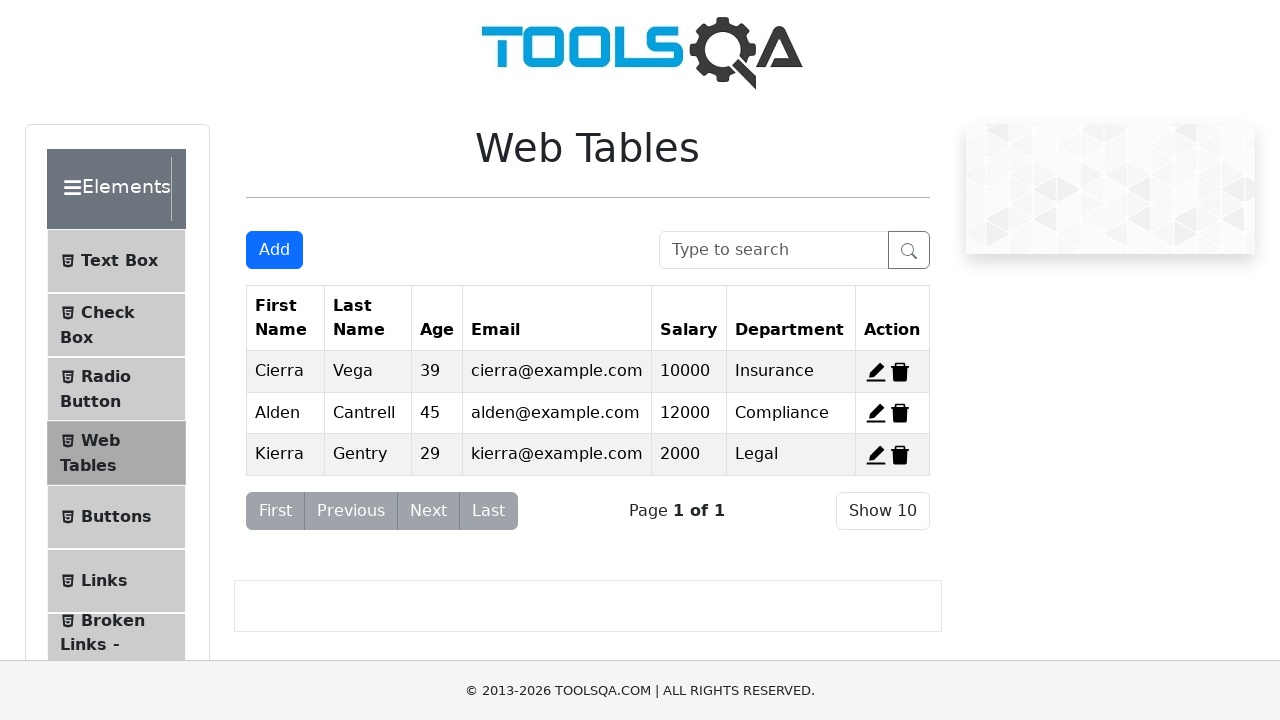

Clicked add new record button at (274, 250) on #addNewRecordButton
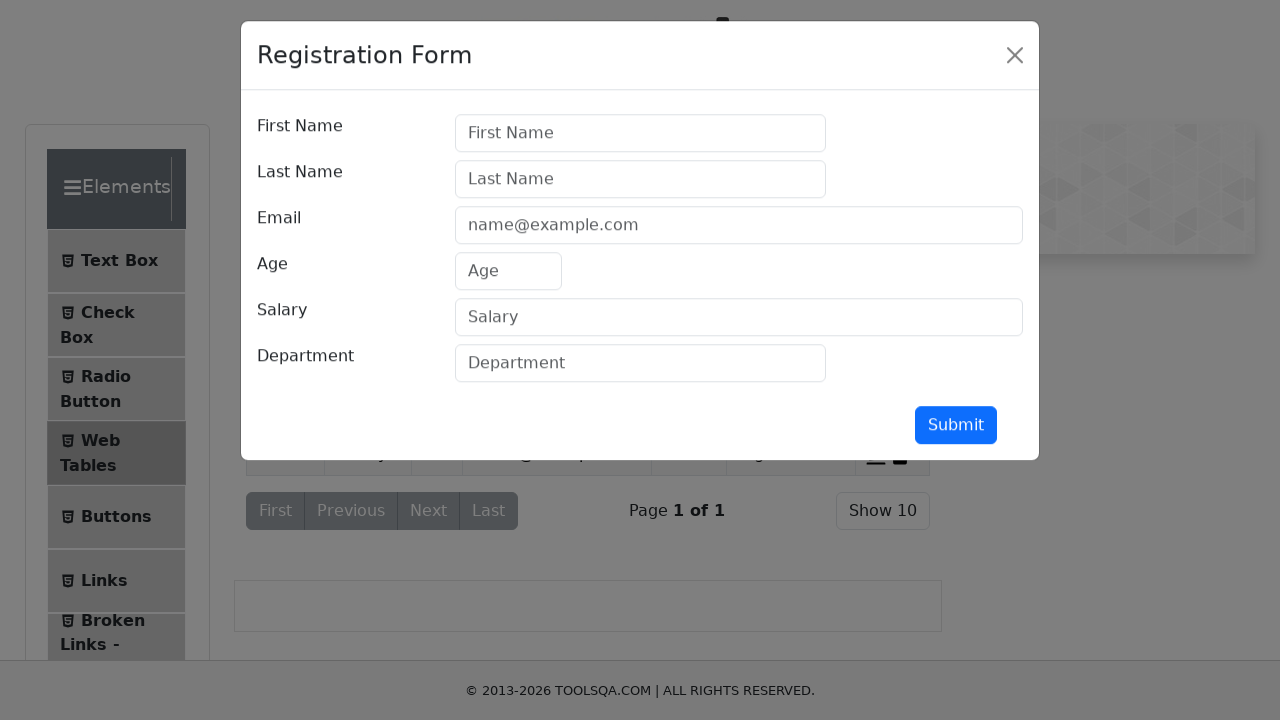

Add record modal appeared and loaded
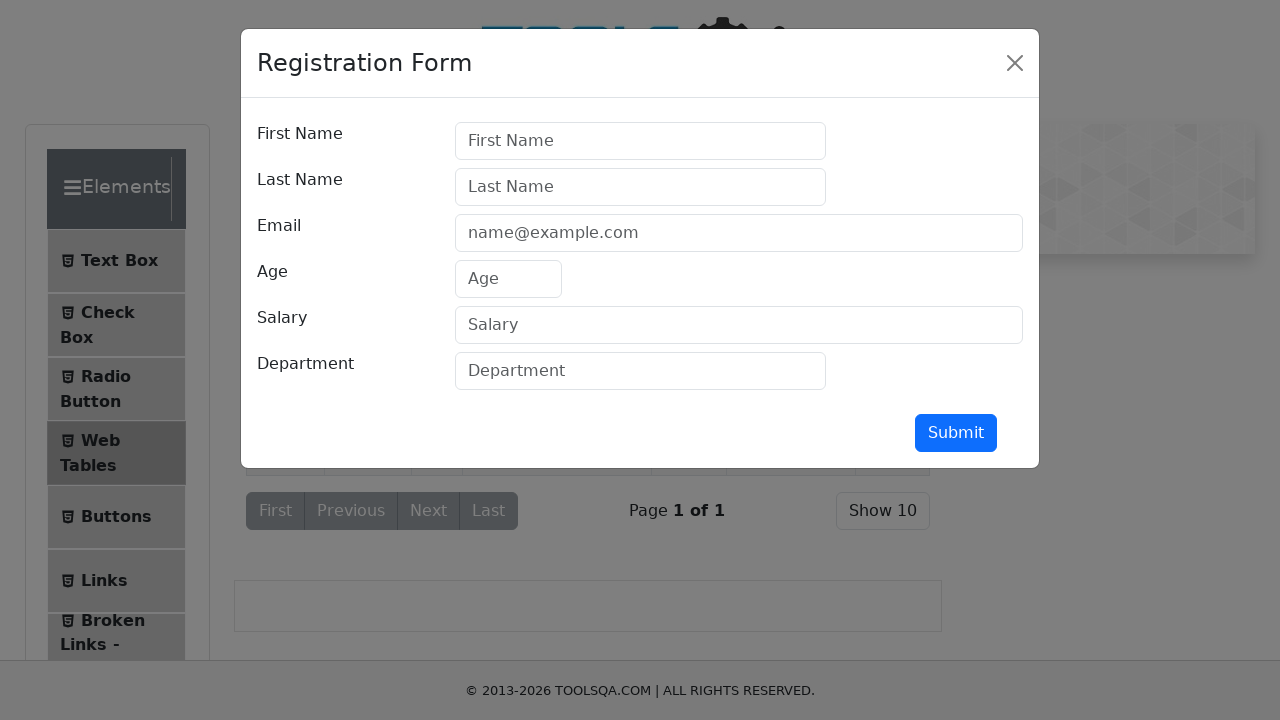

Filled first name field with 'Marco' on #firstName
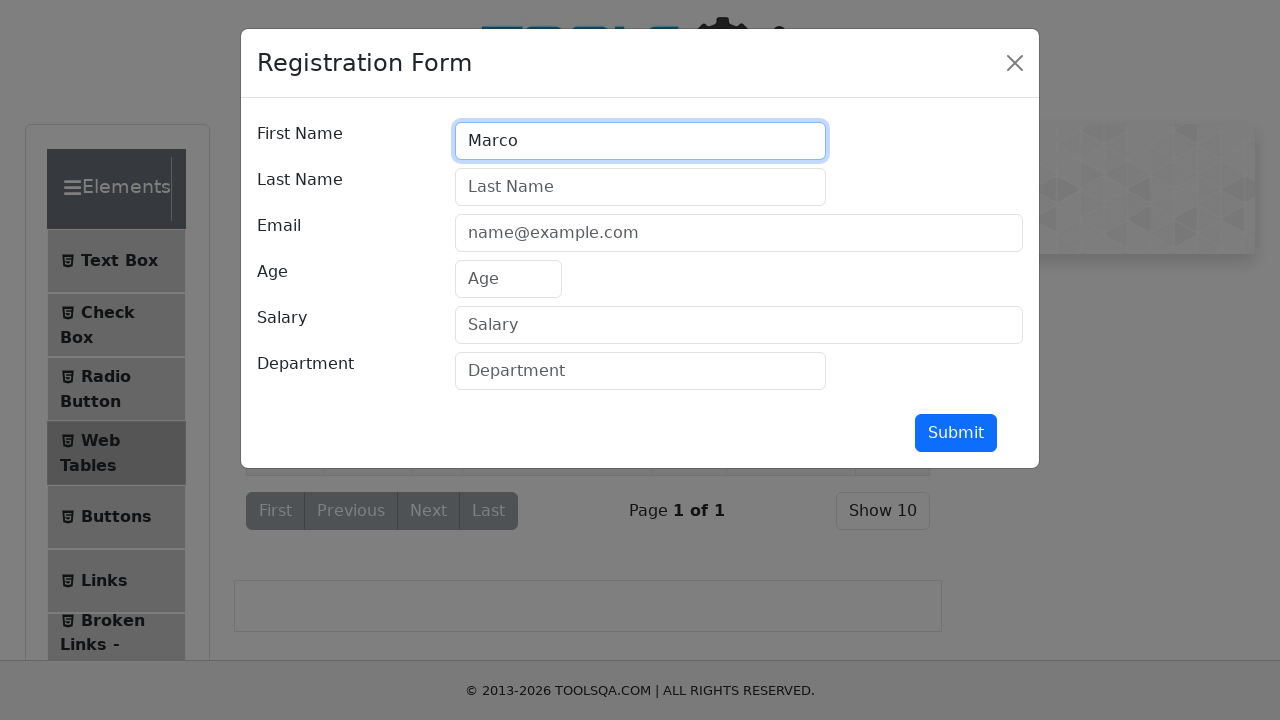

Filled last name field with 'Rabita' on #lastName
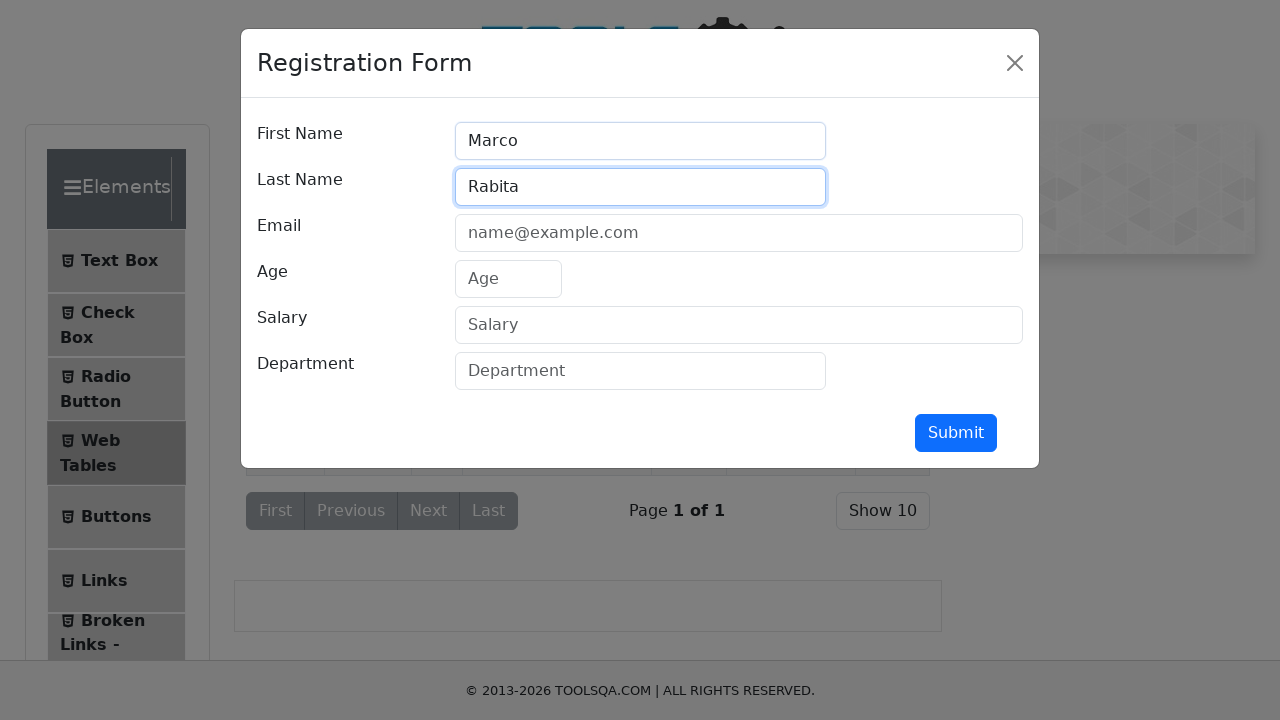

Filled email field with 'test@test.com' on #userEmail
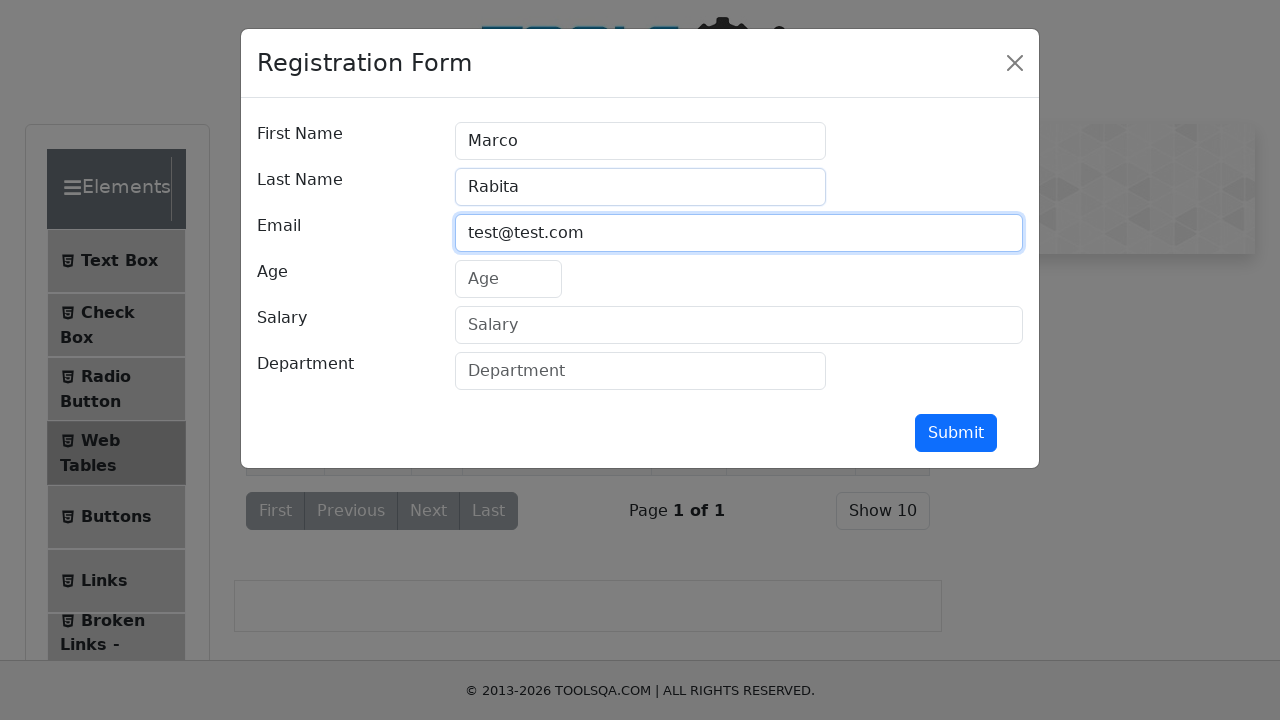

Filled age field with '16' on #age
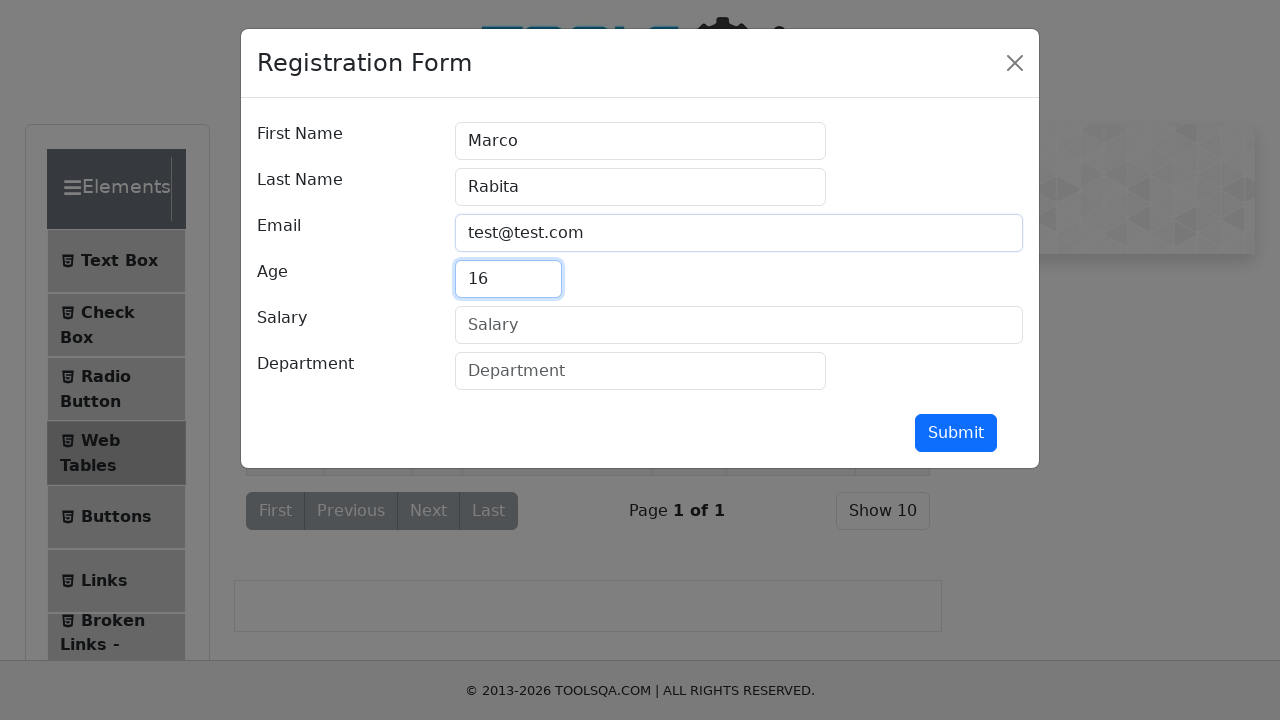

Filled salary field with '3000' on #salary
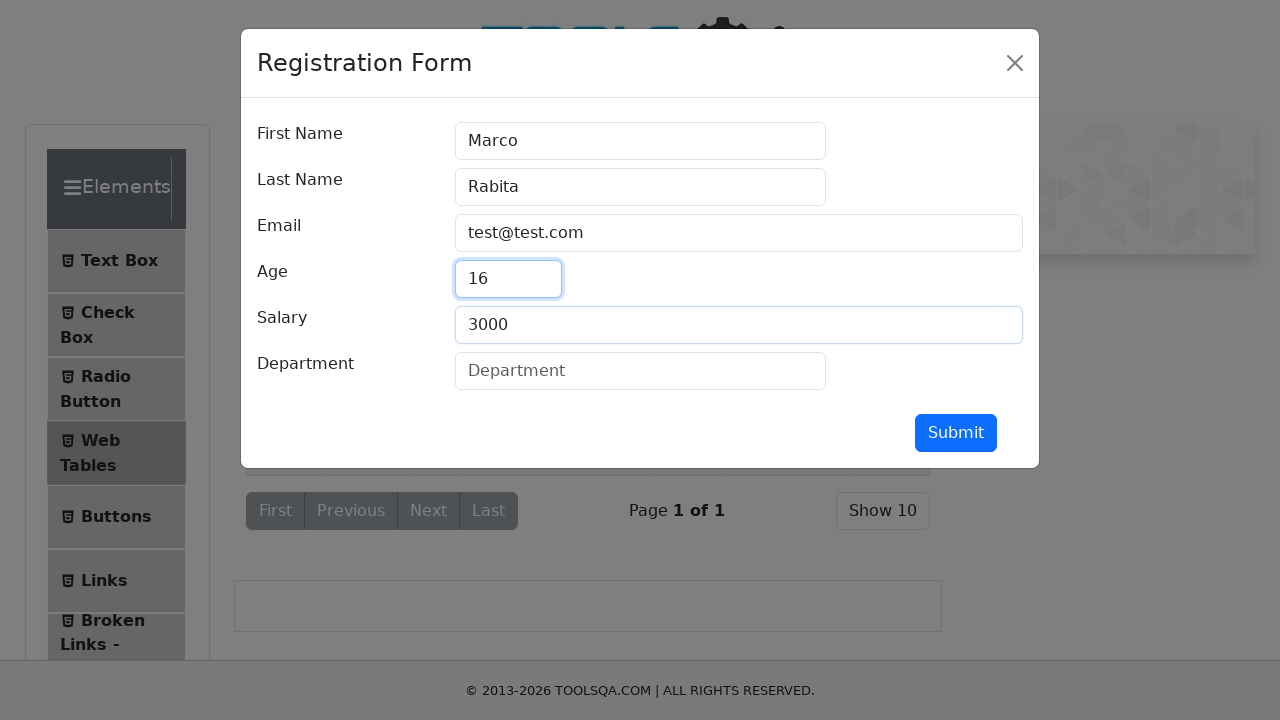

Filled department field with 'Tester' on #department
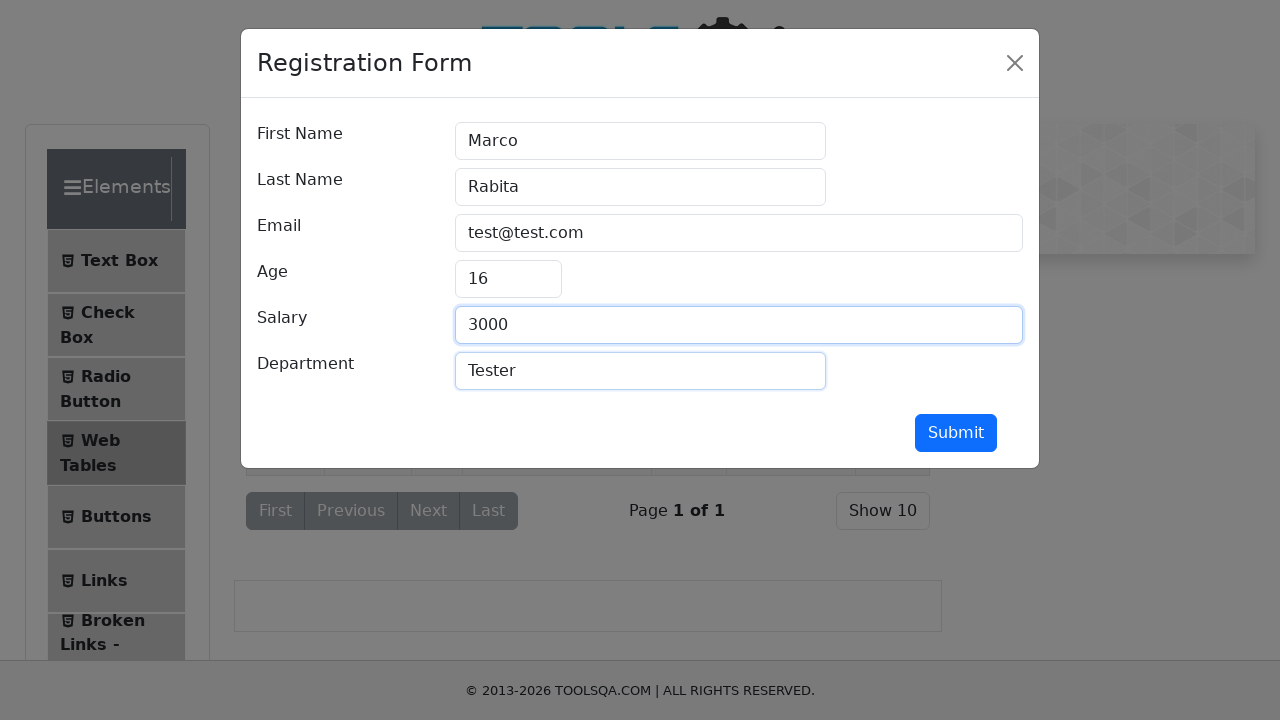

Clicked submit button to add new record at (956, 433) on #submit
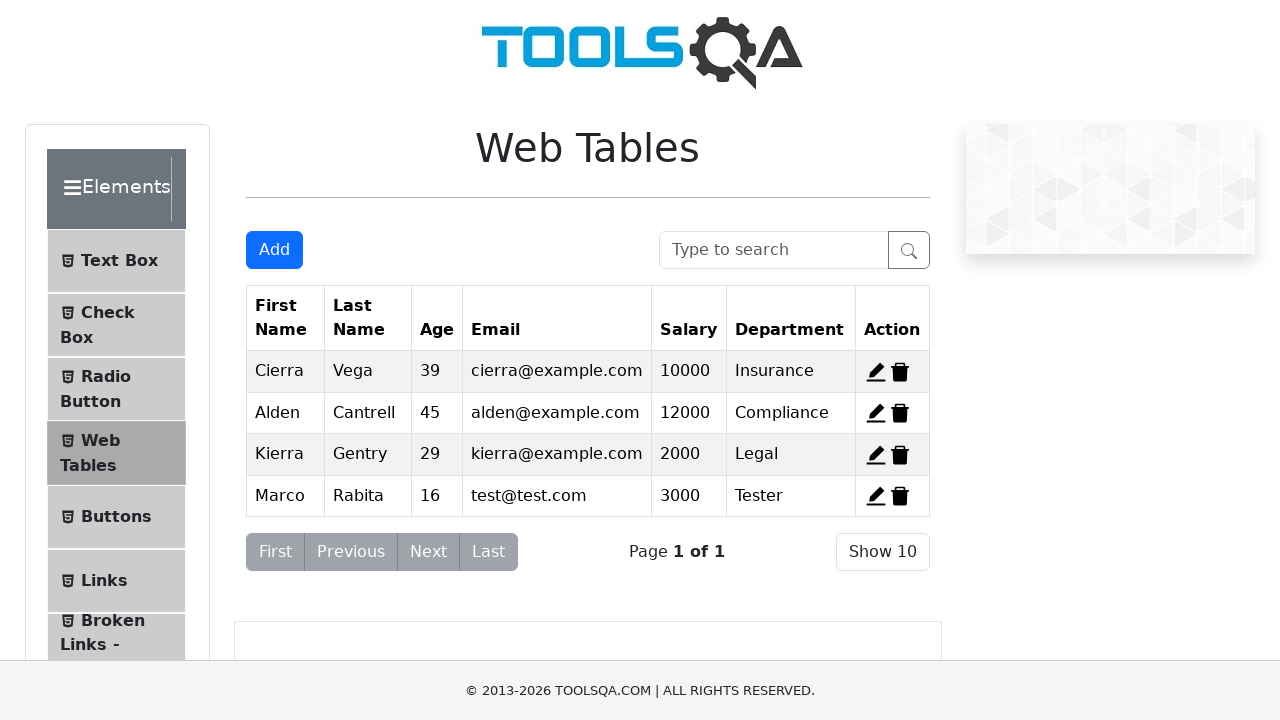

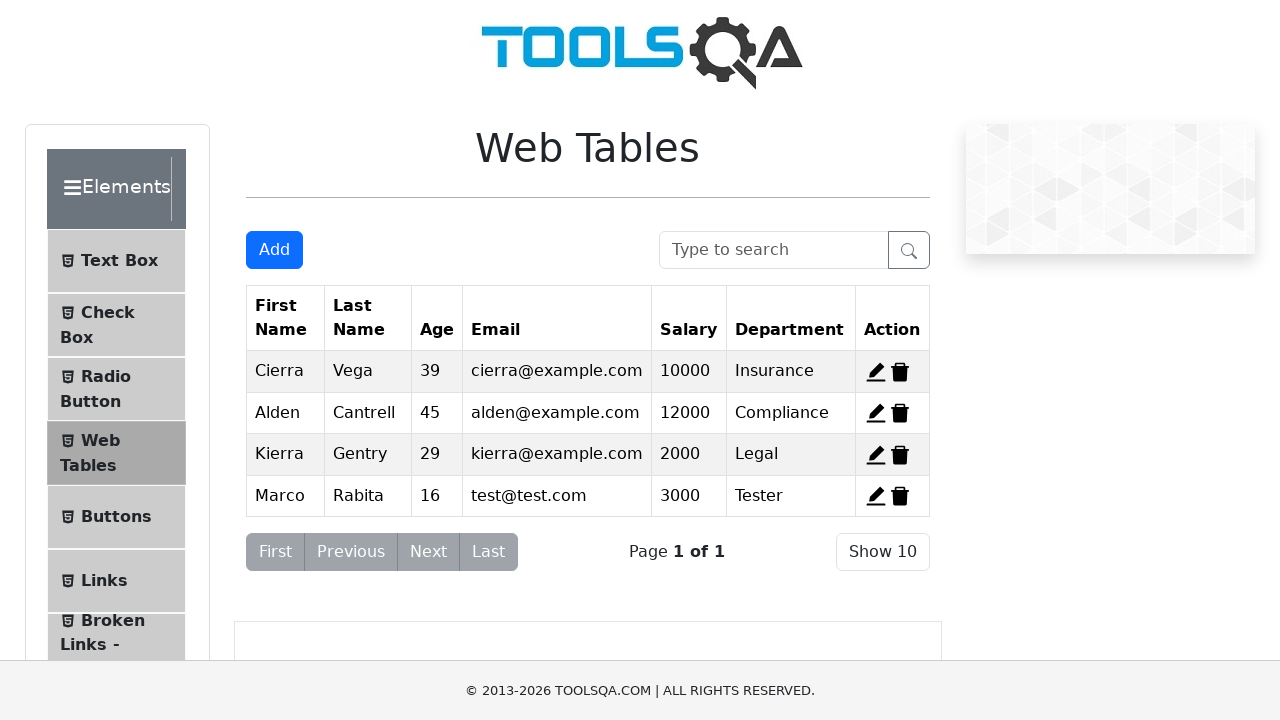